Tests window handling by clicking a link that opens a new window, then switching to the newly opened child window and verifying the switch was successful.

Starting URL: https://opensource-demo.orangehrmlive.com/web/index.php/auth/login

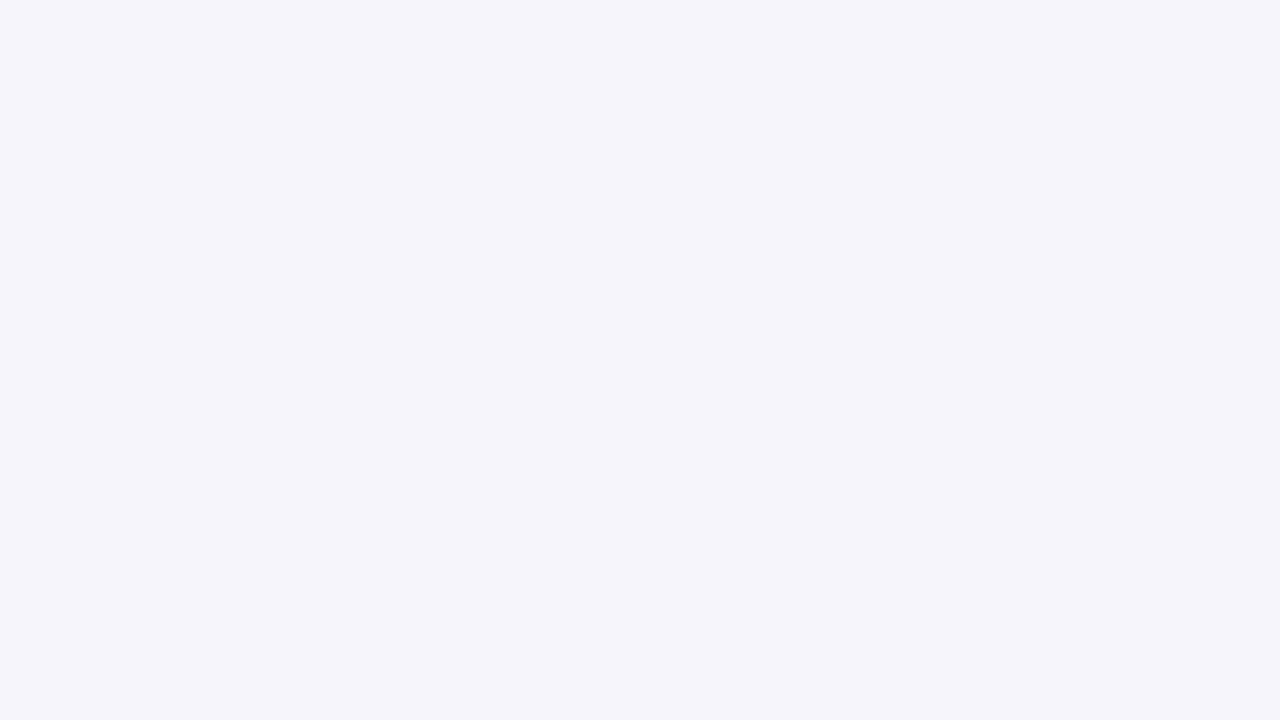

Clicked OrangeHRM, Inc link to open new window at (497, 624) on xpath=//a[normalize-space()='OrangeHRM, Inc']
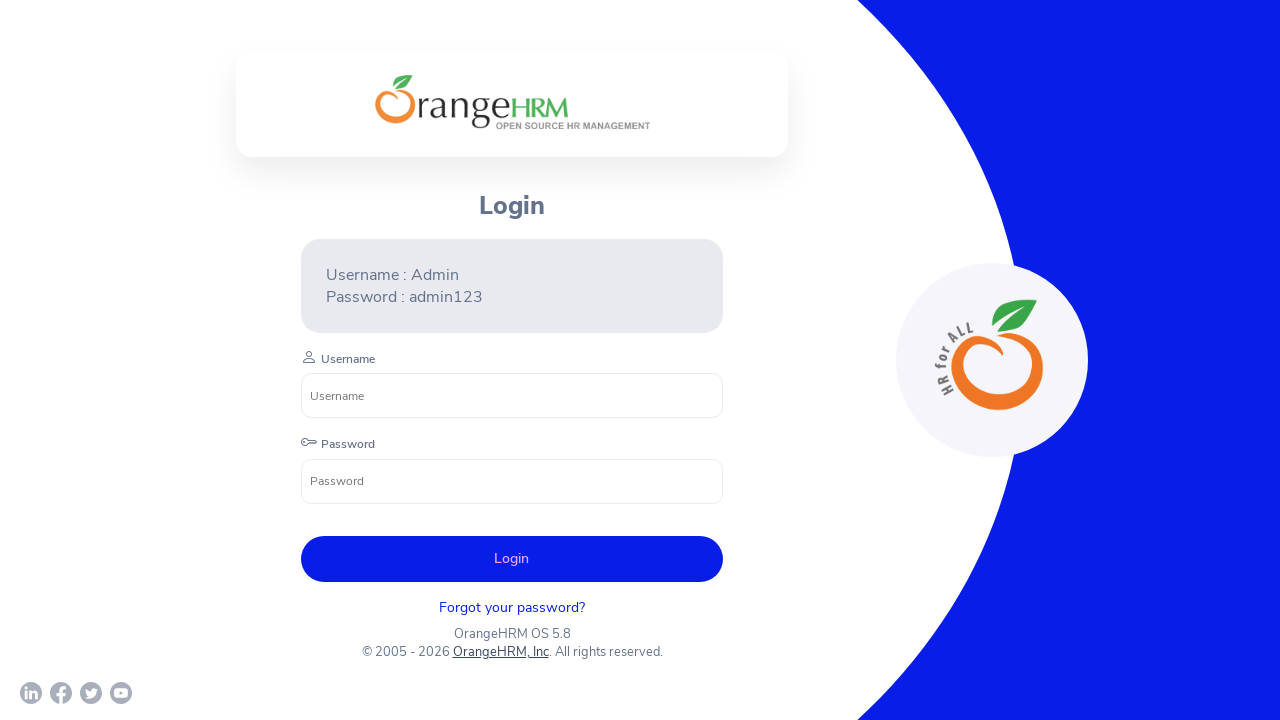

Captured new child window page object
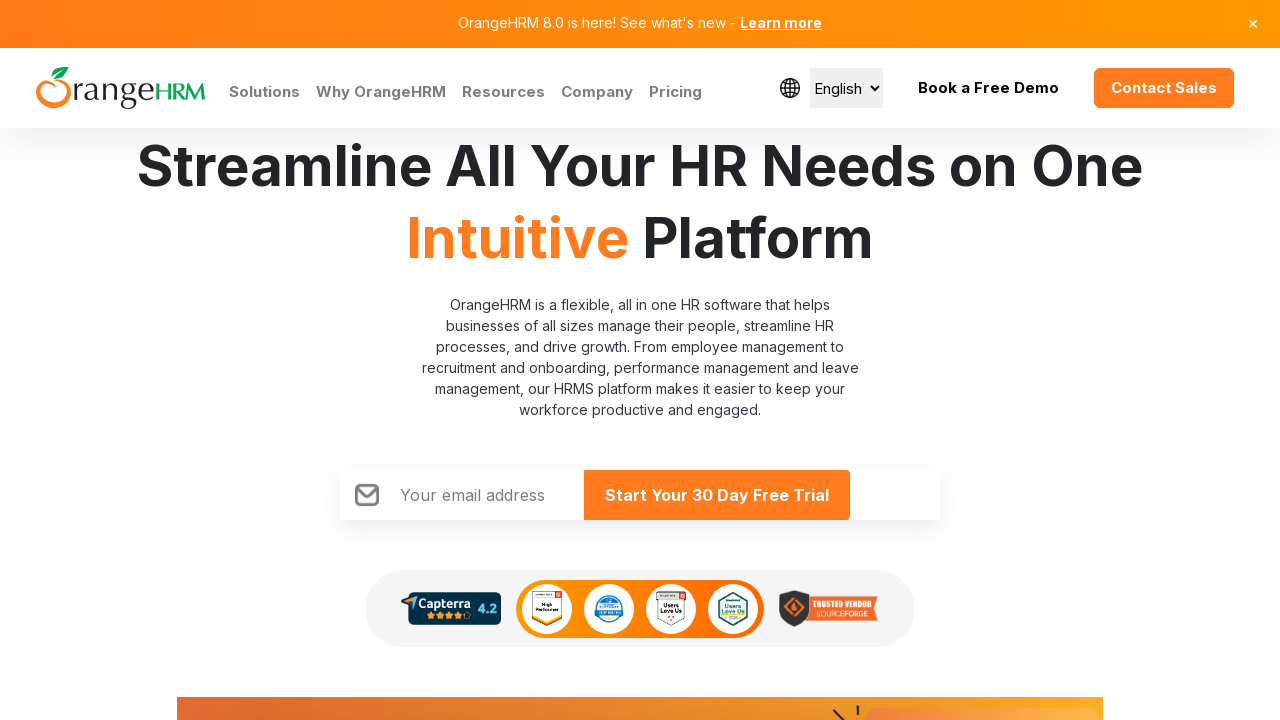

Child window page fully loaded
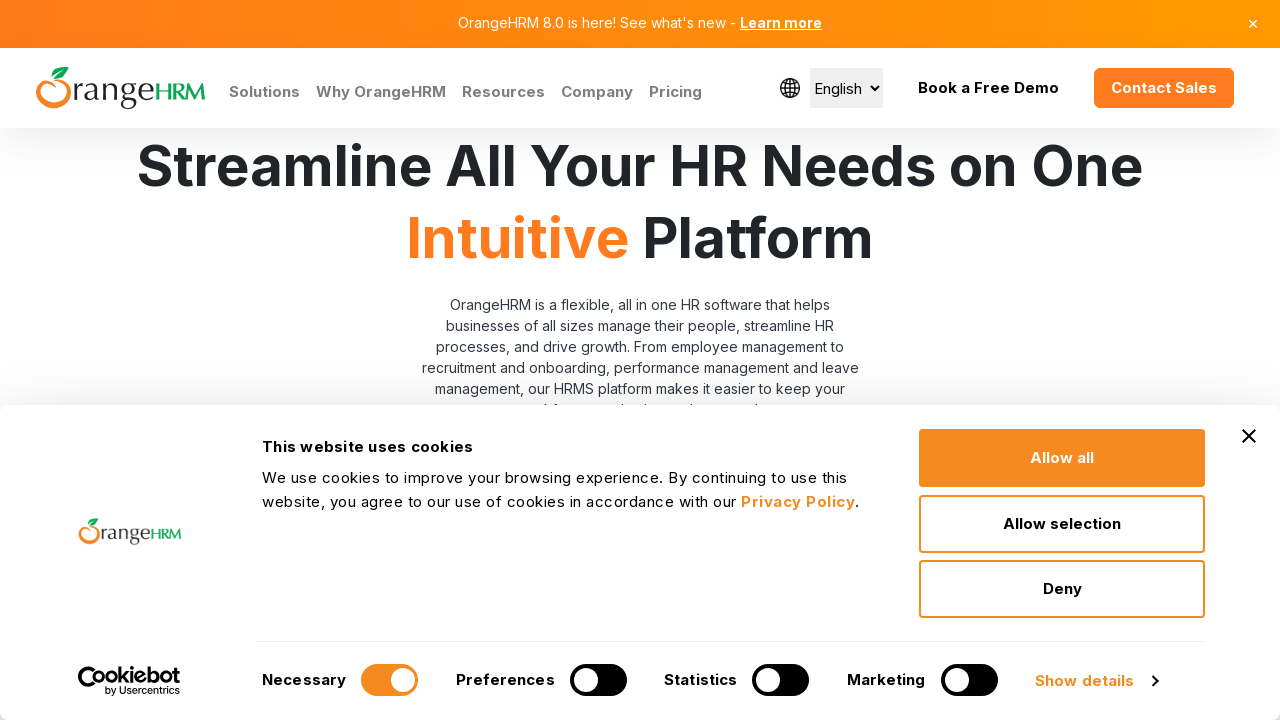

Retrieved child window title: 'Human Resources Management Software | HRMS | OrangeHRM'
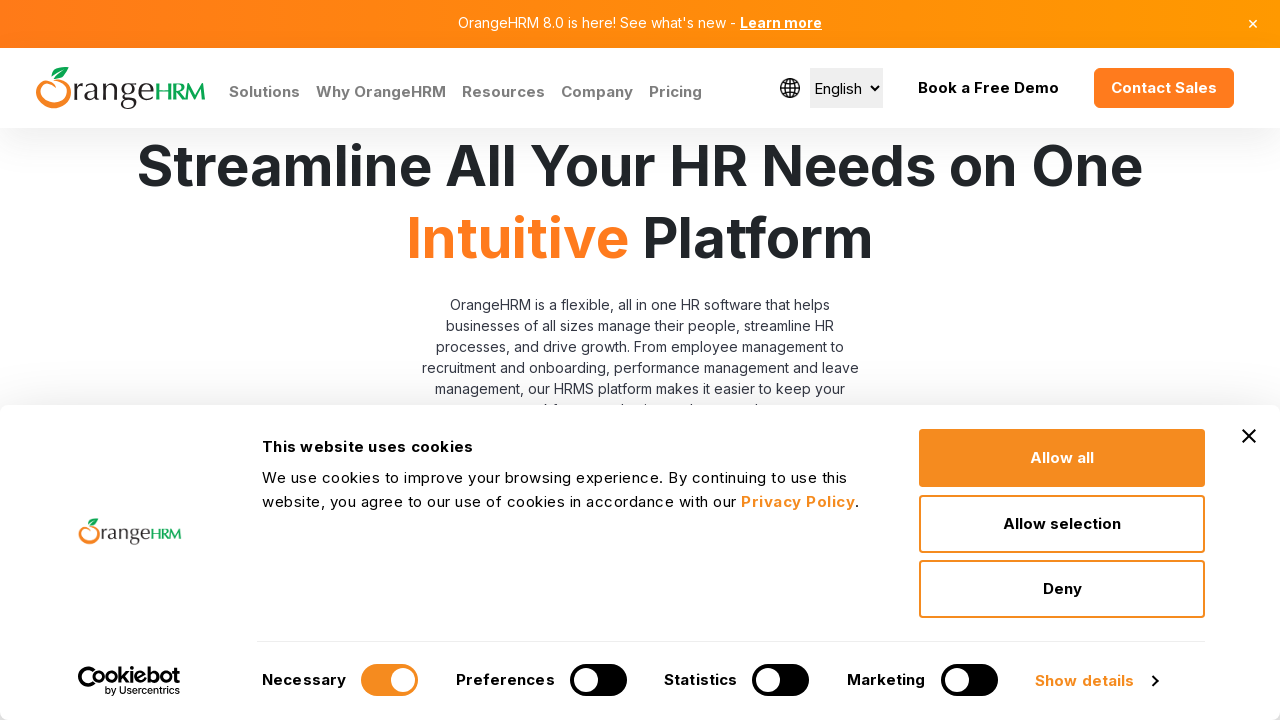

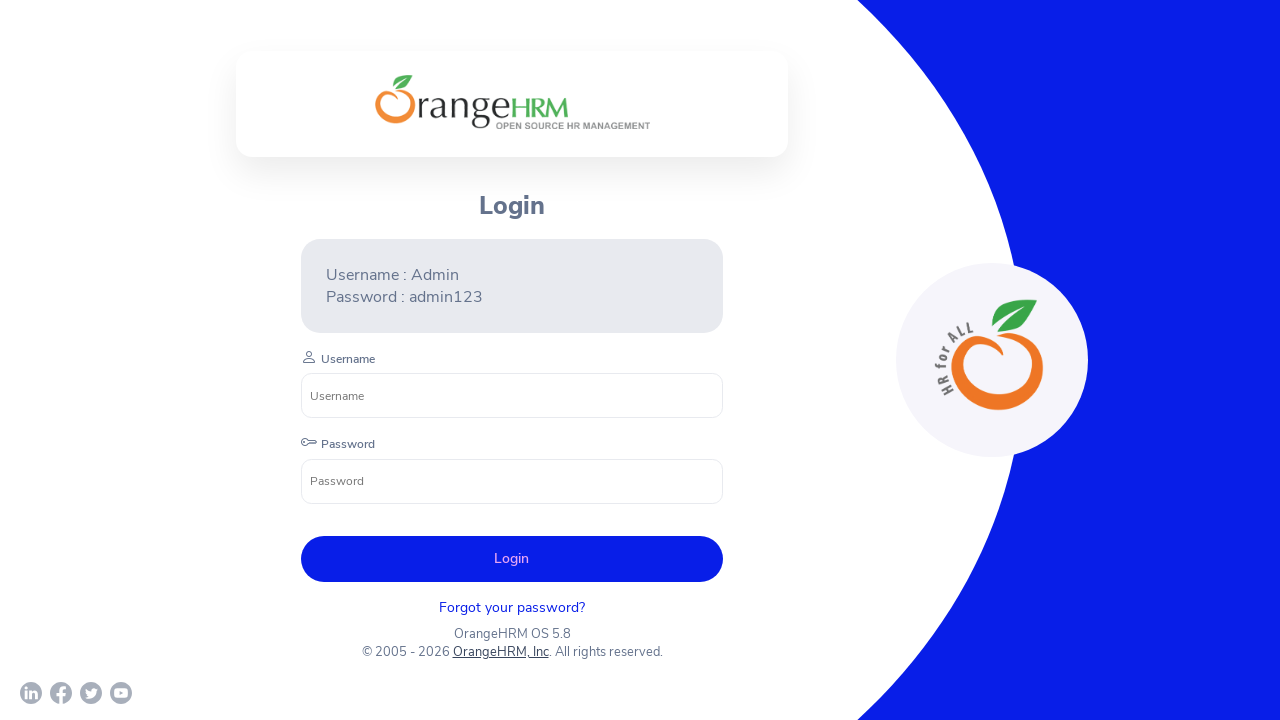